Tests browser alert functionality by entering a name, triggering an alert, and validating the alert message contains the entered name

Starting URL: https://rahulshettyacademy.com/AutomationPractice/

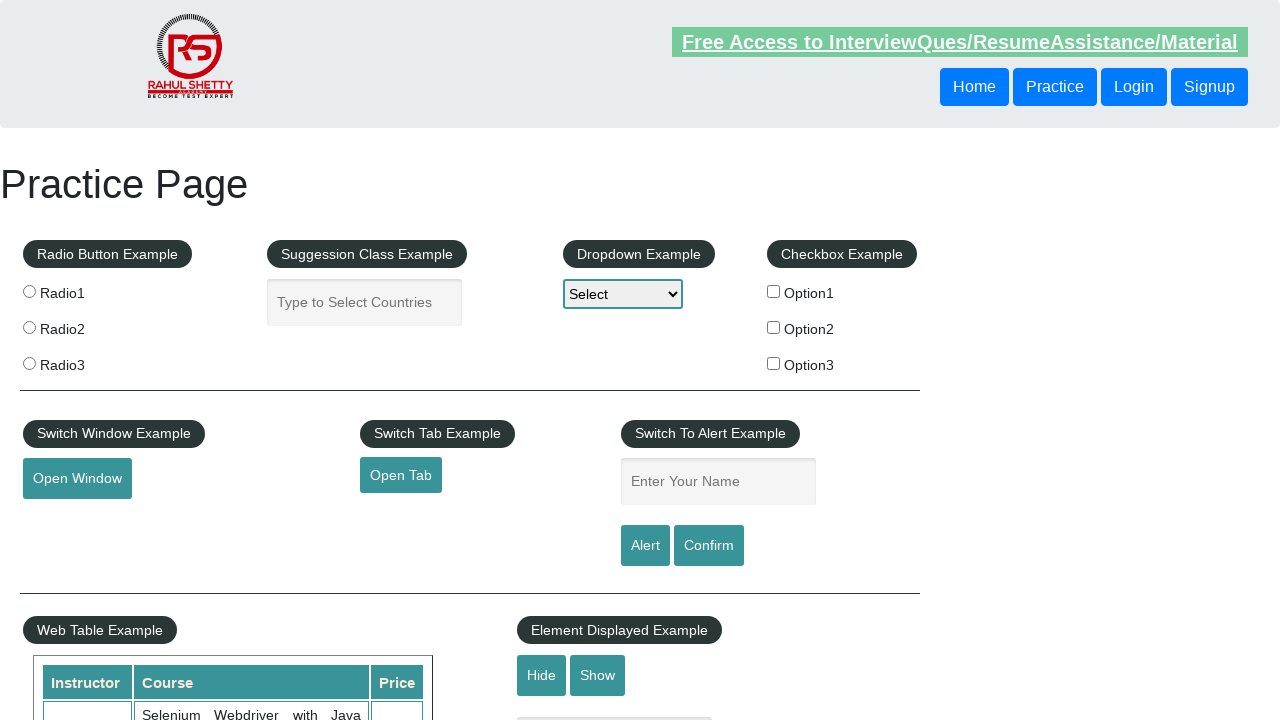

Filled name field with 'Srinivas' on #name
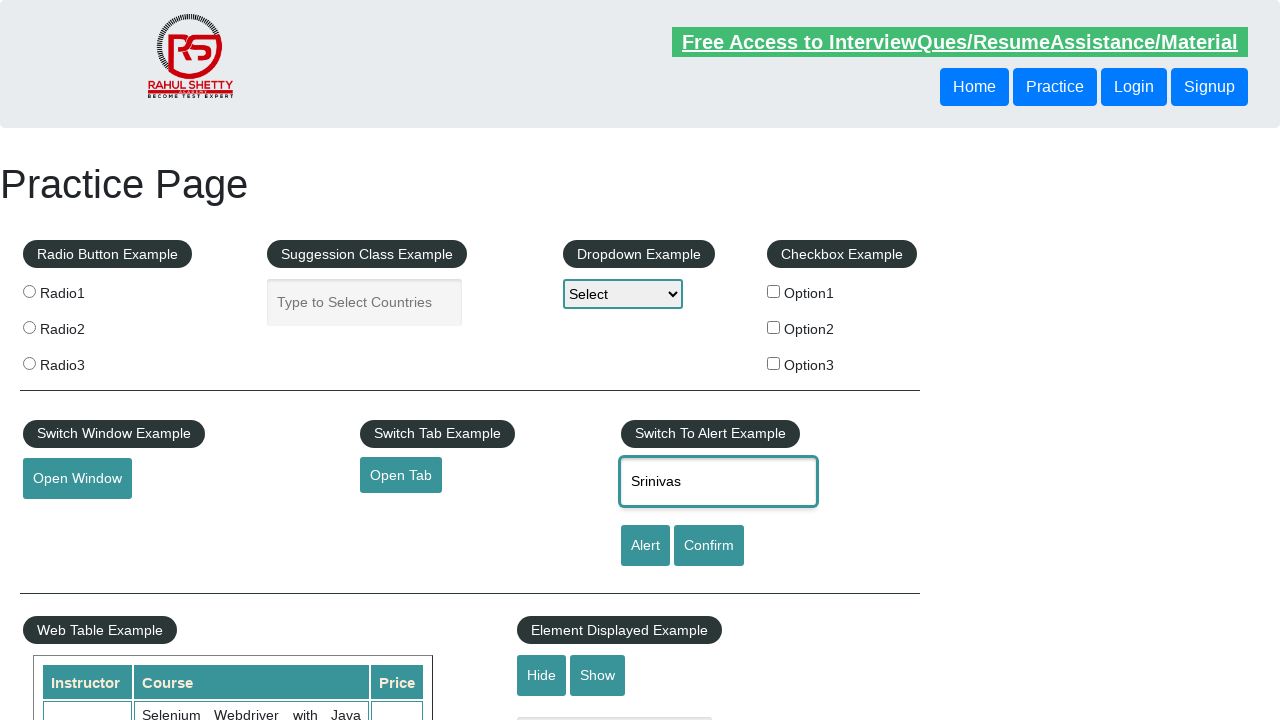

Clicked alert button to trigger alert dialog at (645, 546) on #alertbtn
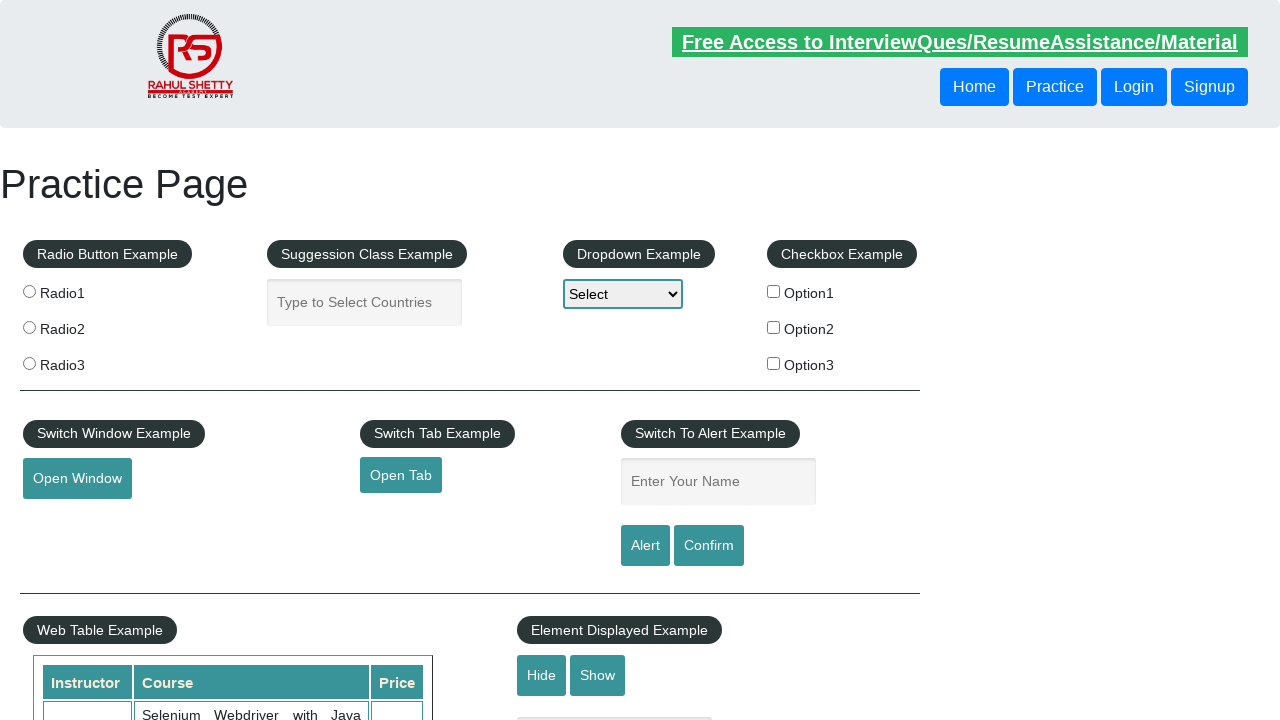

Set up dialog handler to accept alerts
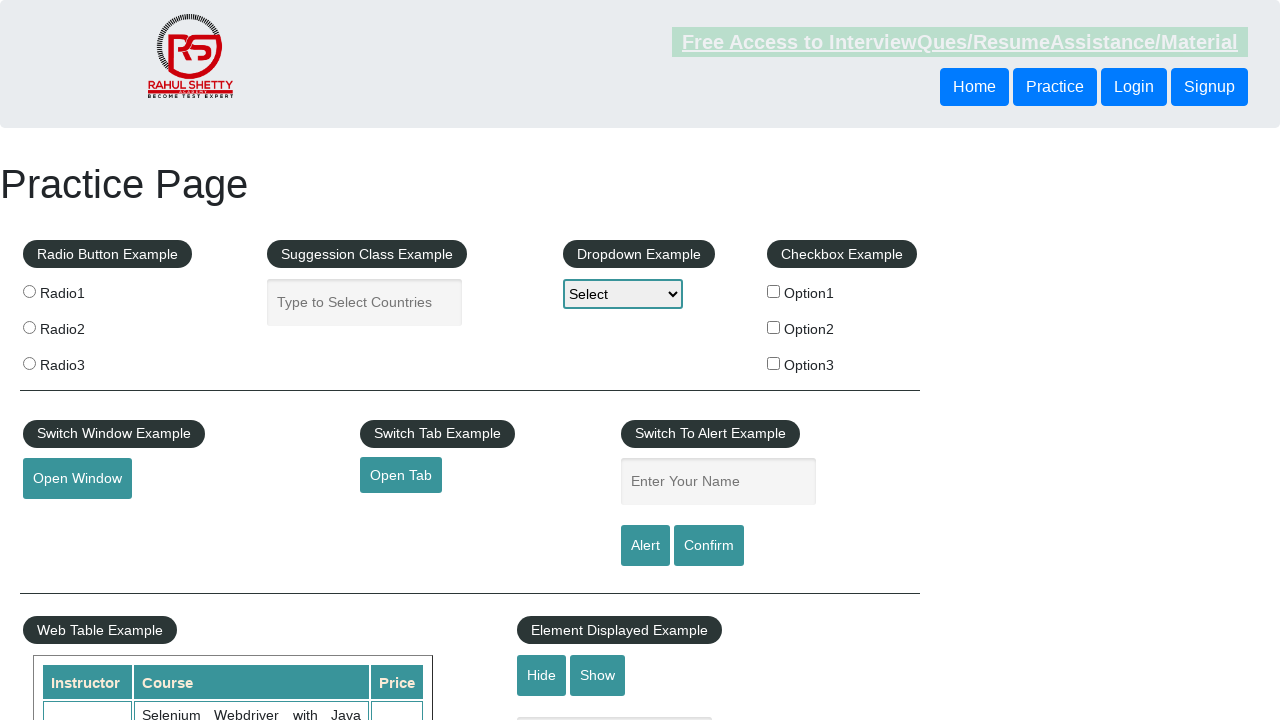

Filled name field with 'Srinivas' again for validation on #name
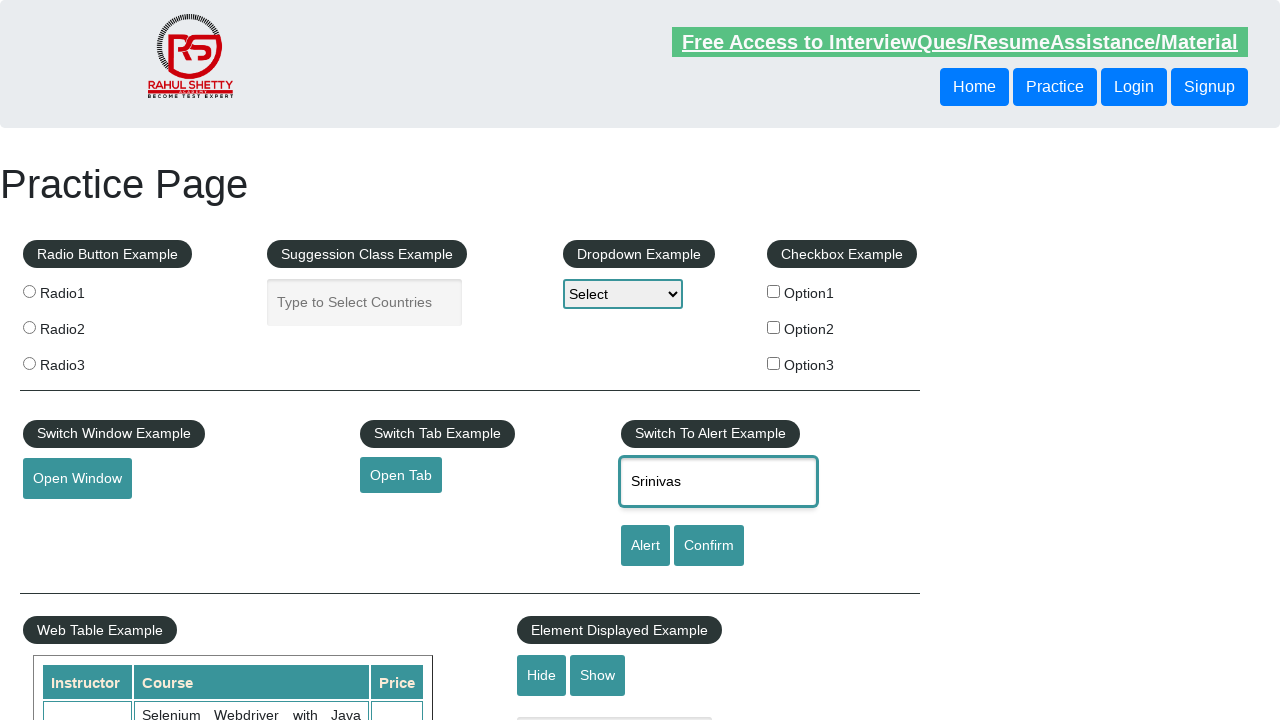

Clicked alert button again to trigger and validate alert with name at (645, 546) on #alertbtn
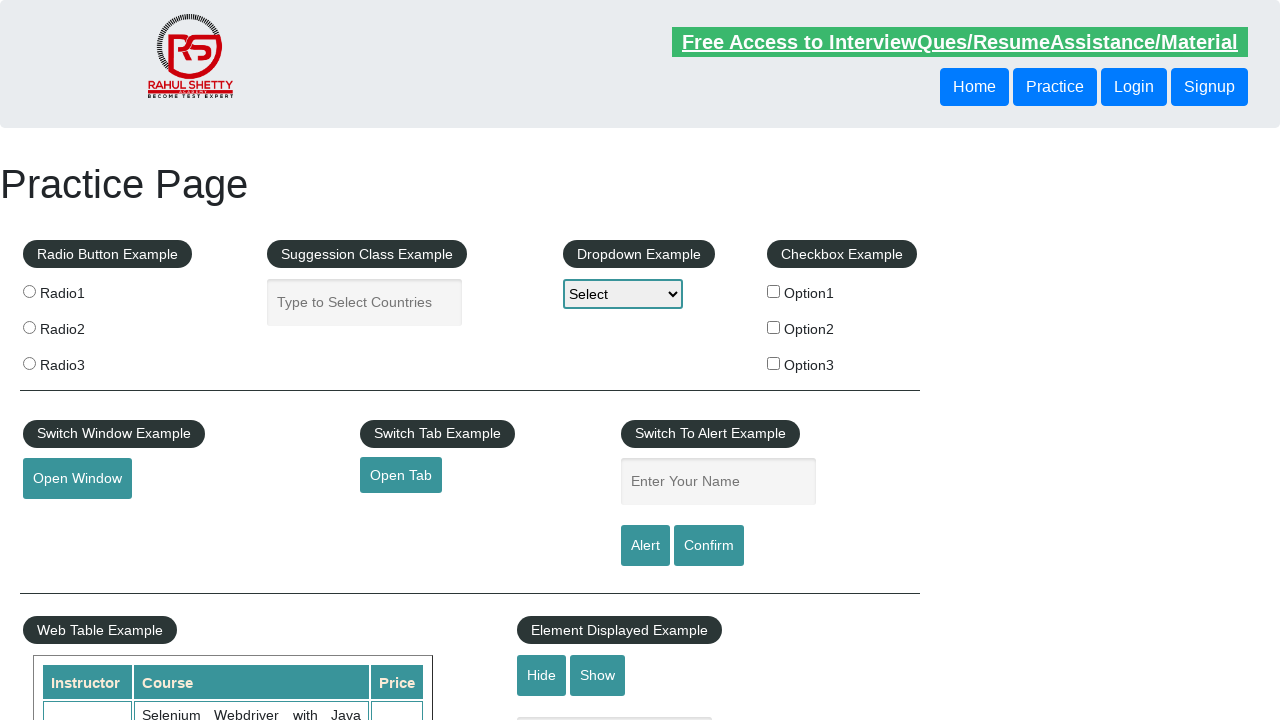

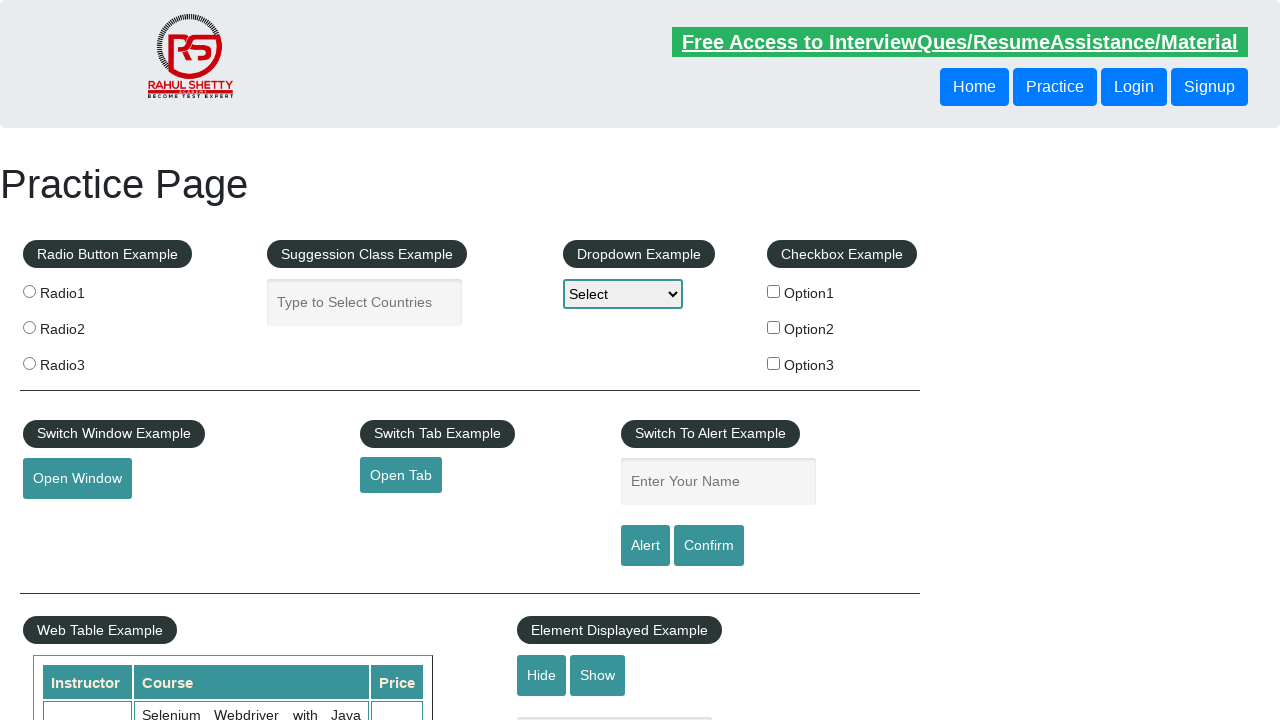